Tests a registration form by filling in required fields (first name, last name, email) and submitting, then verifies the success message is displayed.

Starting URL: https://suninjuly.github.io/registration1.html

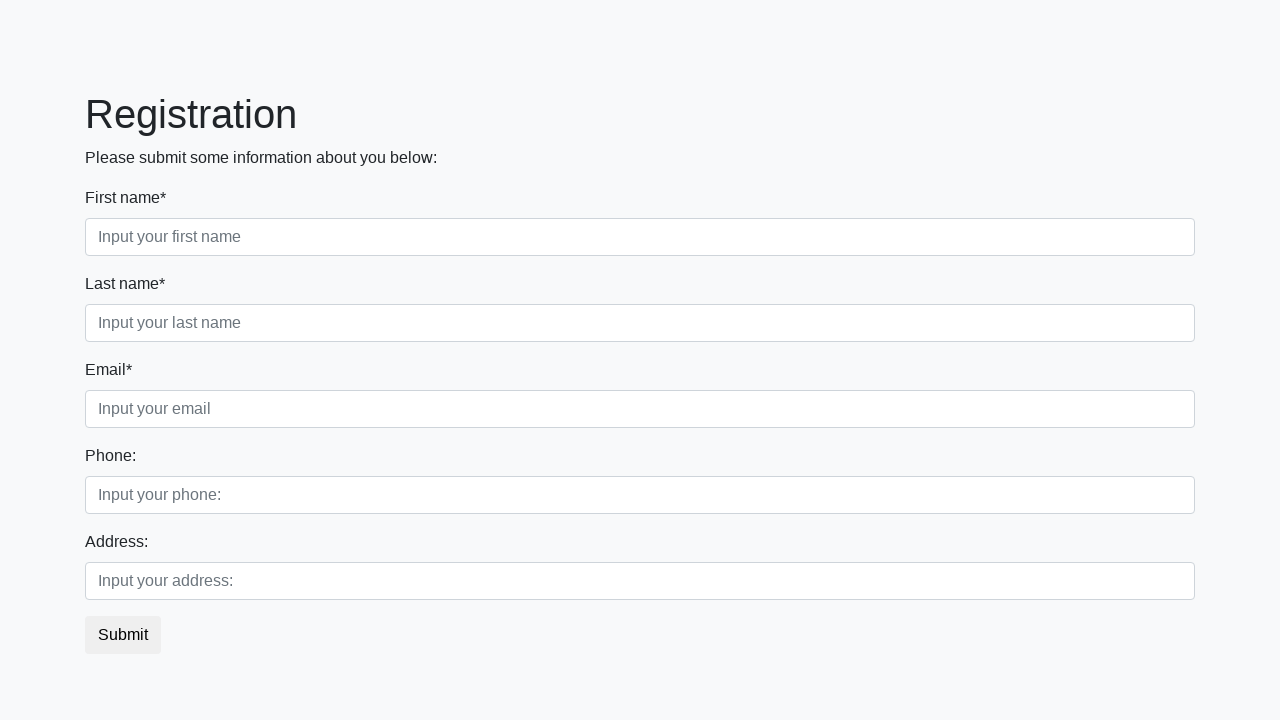

Filled first name field with 'Ivan' on [placeholder="Input your first name"]
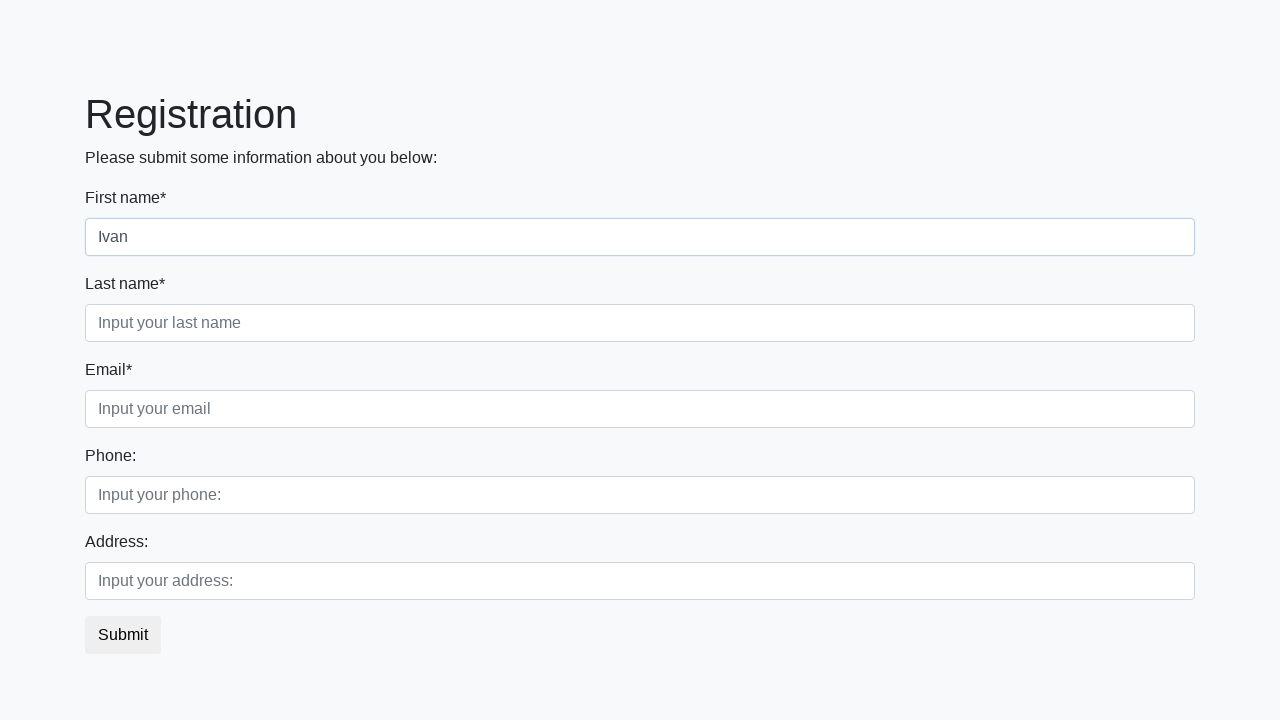

Filled last name field with 'Petrov' on input.second:required
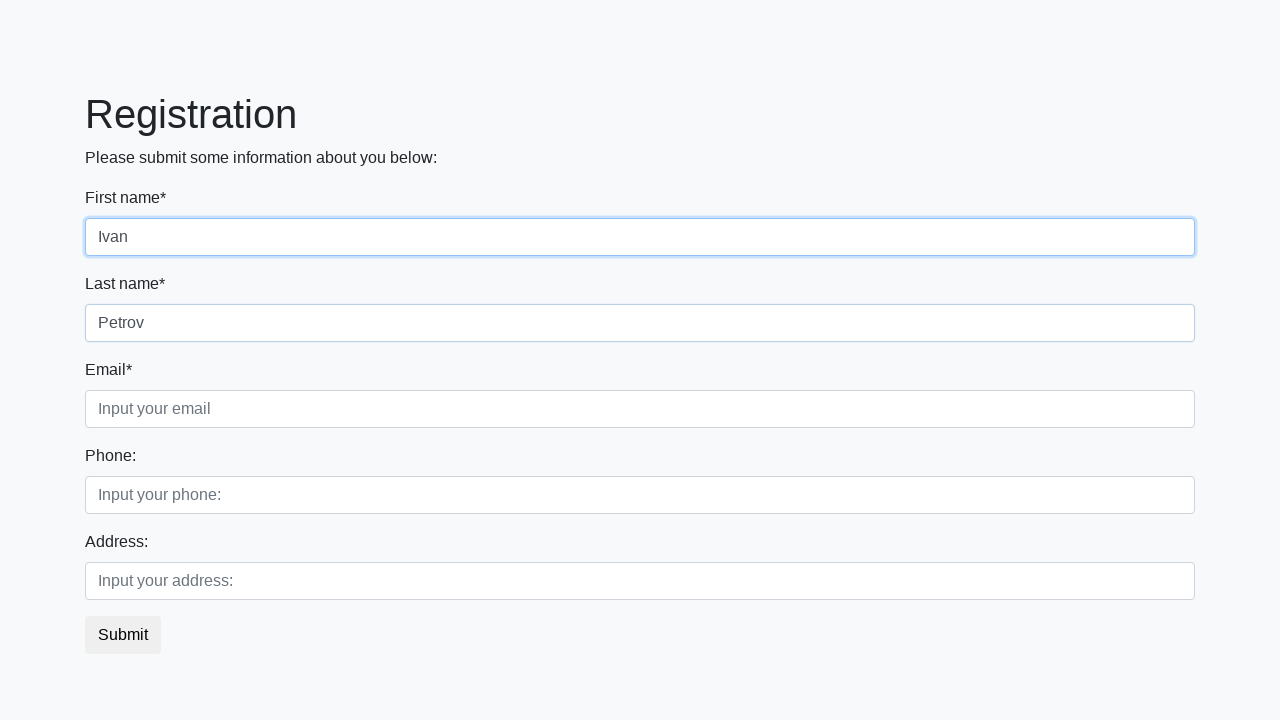

Filled email field with 'atretiakov@mail.ru' on .form-control.third[required]
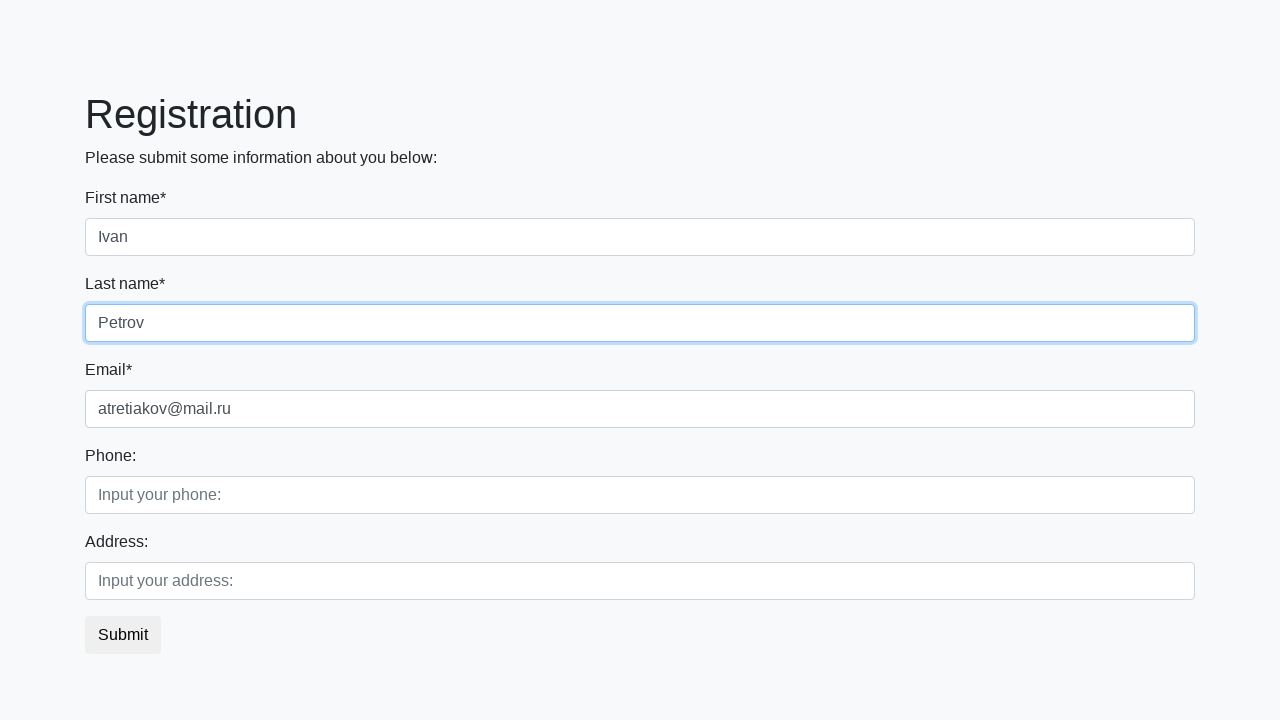

Clicked submit button to register at (123, 635) on button.btn
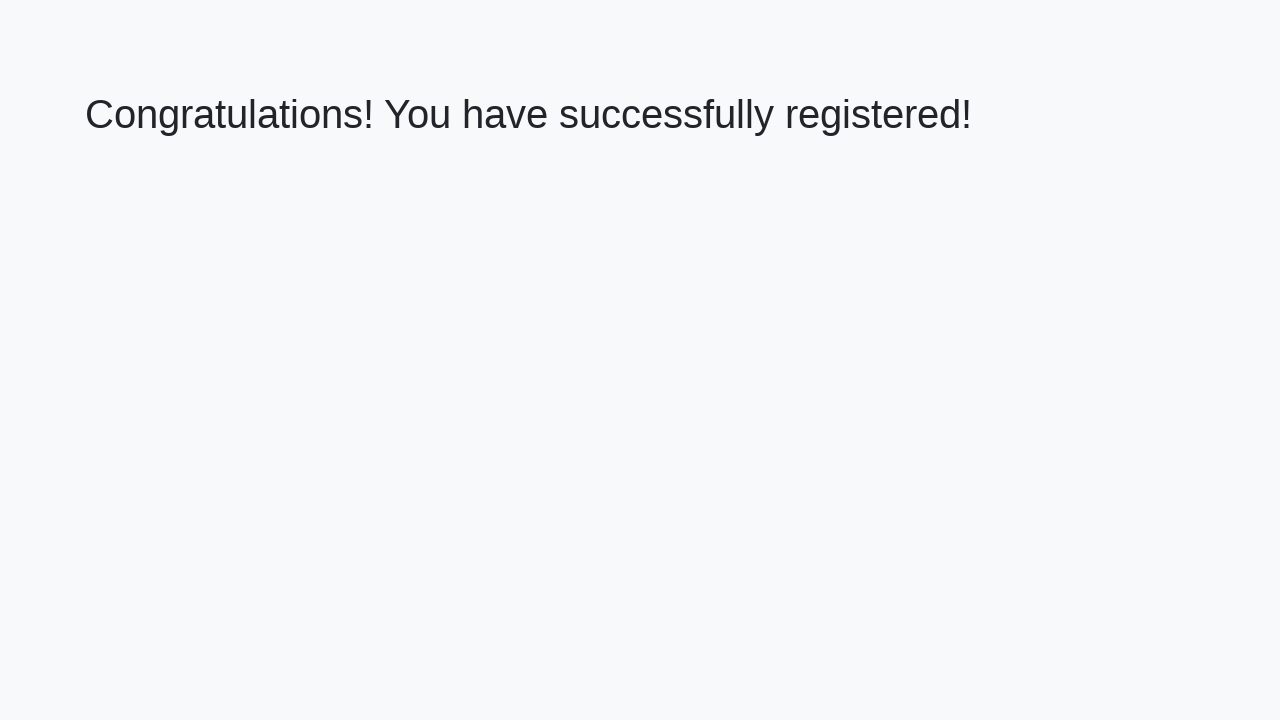

Success message header loaded
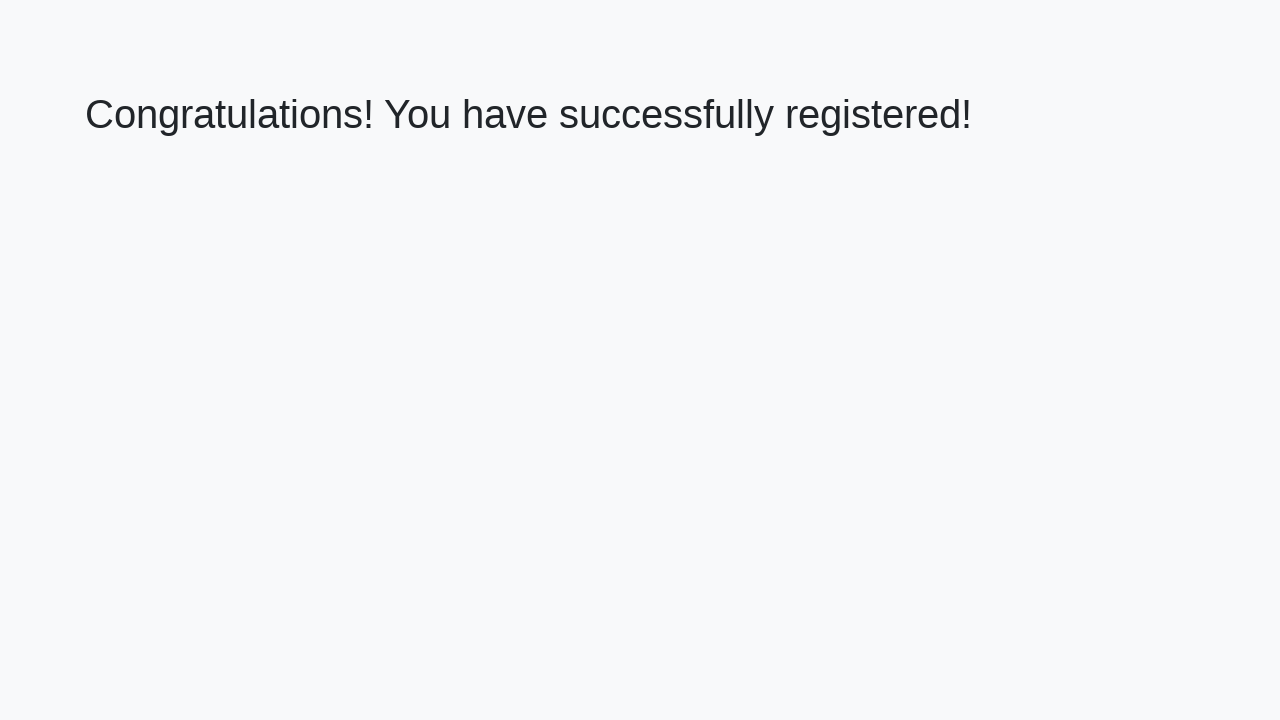

Retrieved success message text: 'Congratulations! You have successfully registered!'
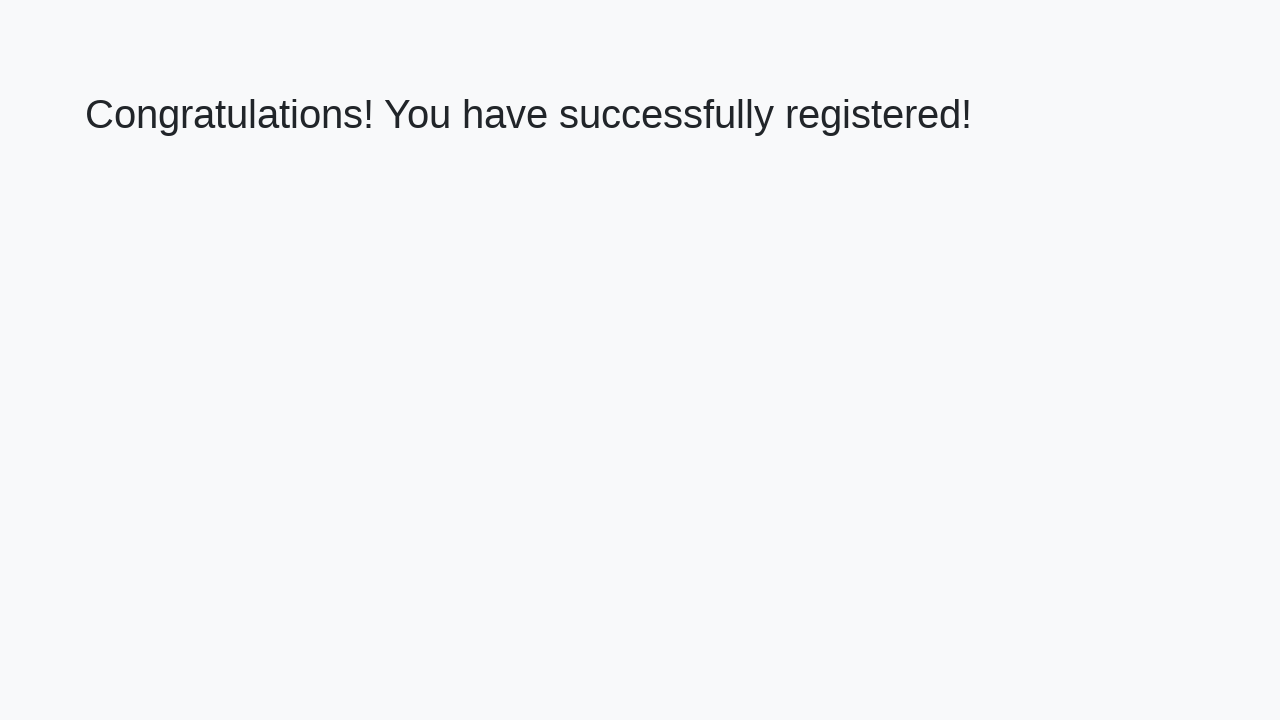

Verified success message matches expected text
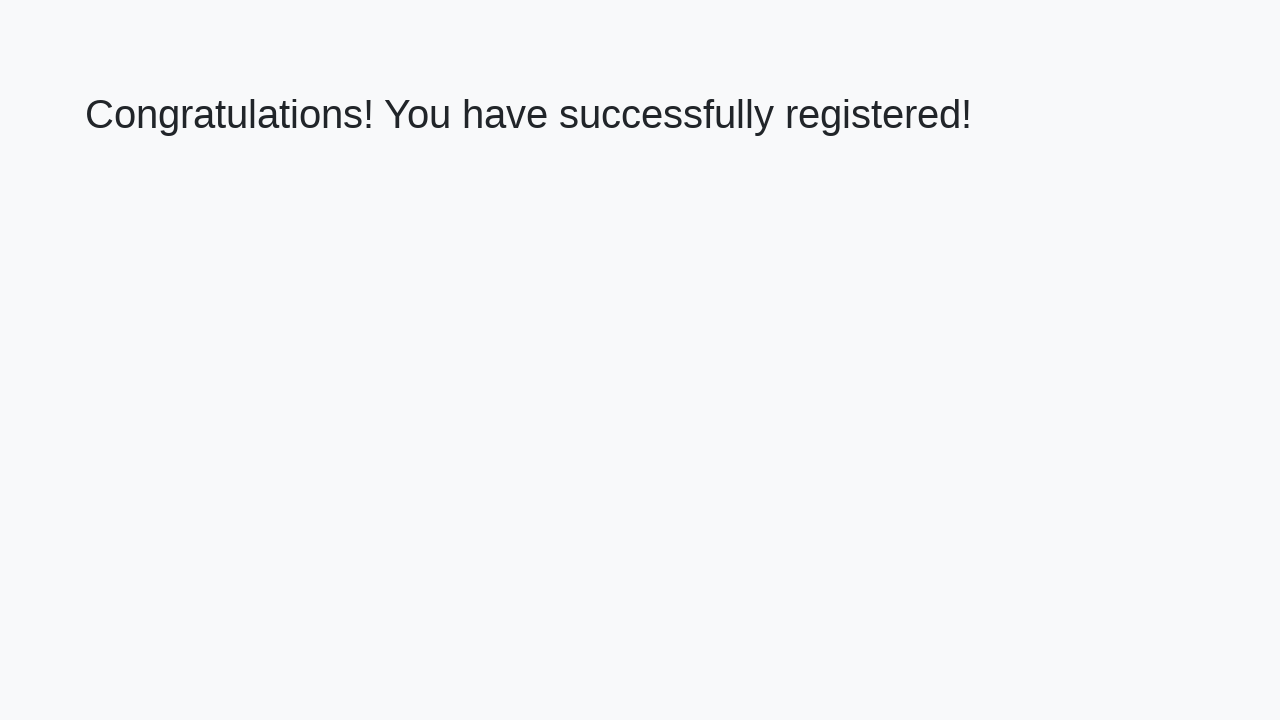

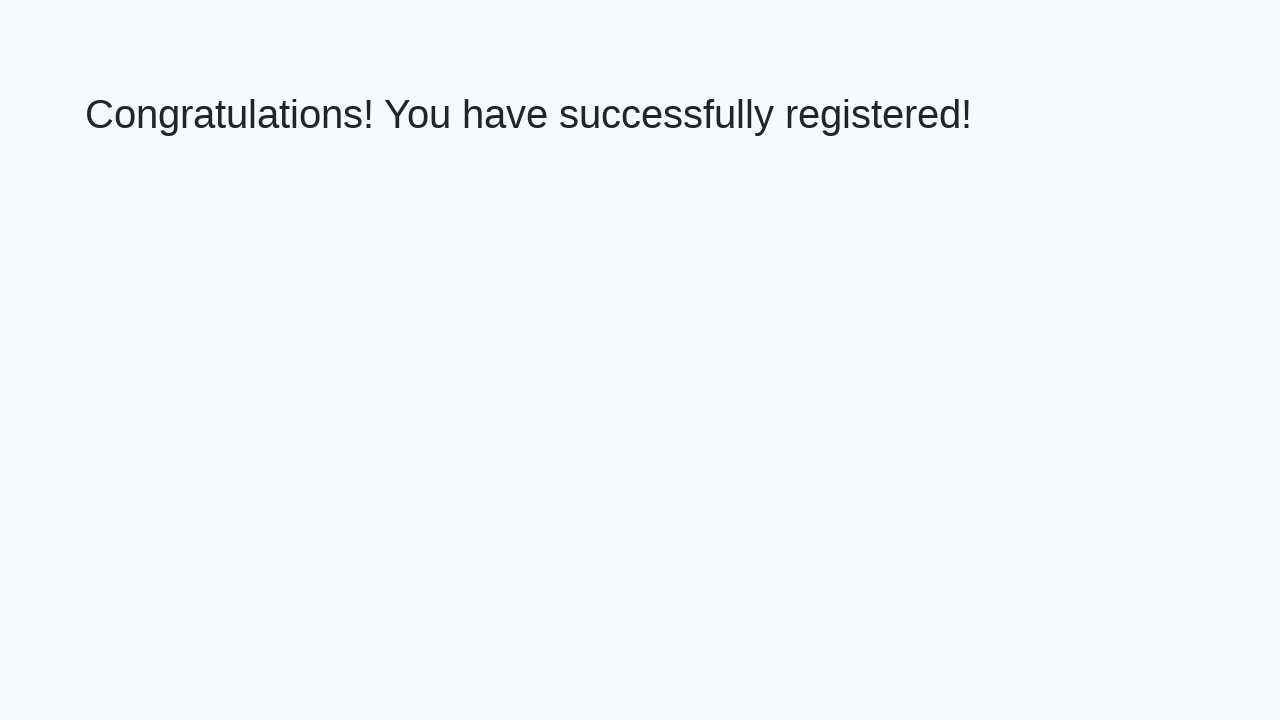